Tests multi-window handling by opening a new browser tab, navigating to a courses page, extracting a course name, then switching back to the original tab to fill a form field with that course name.

Starting URL: https://rahulshettyacademy.com/angularpractice/

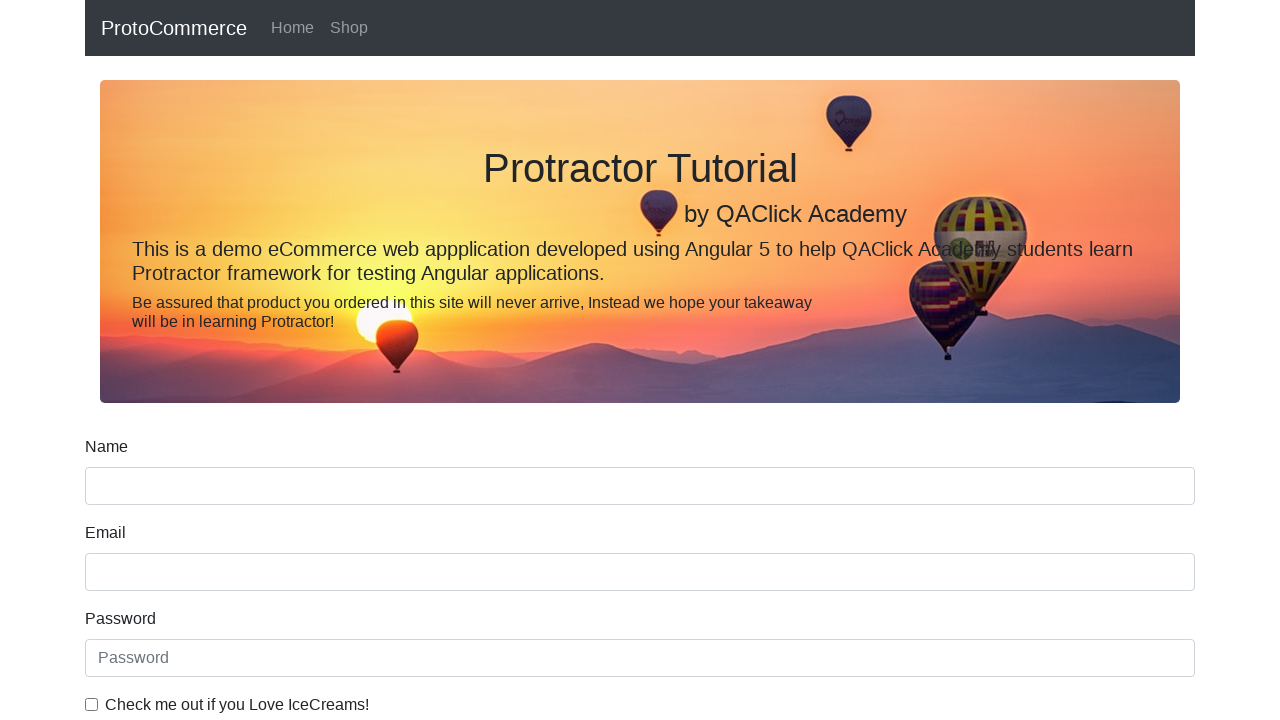

Opened a new browser tab
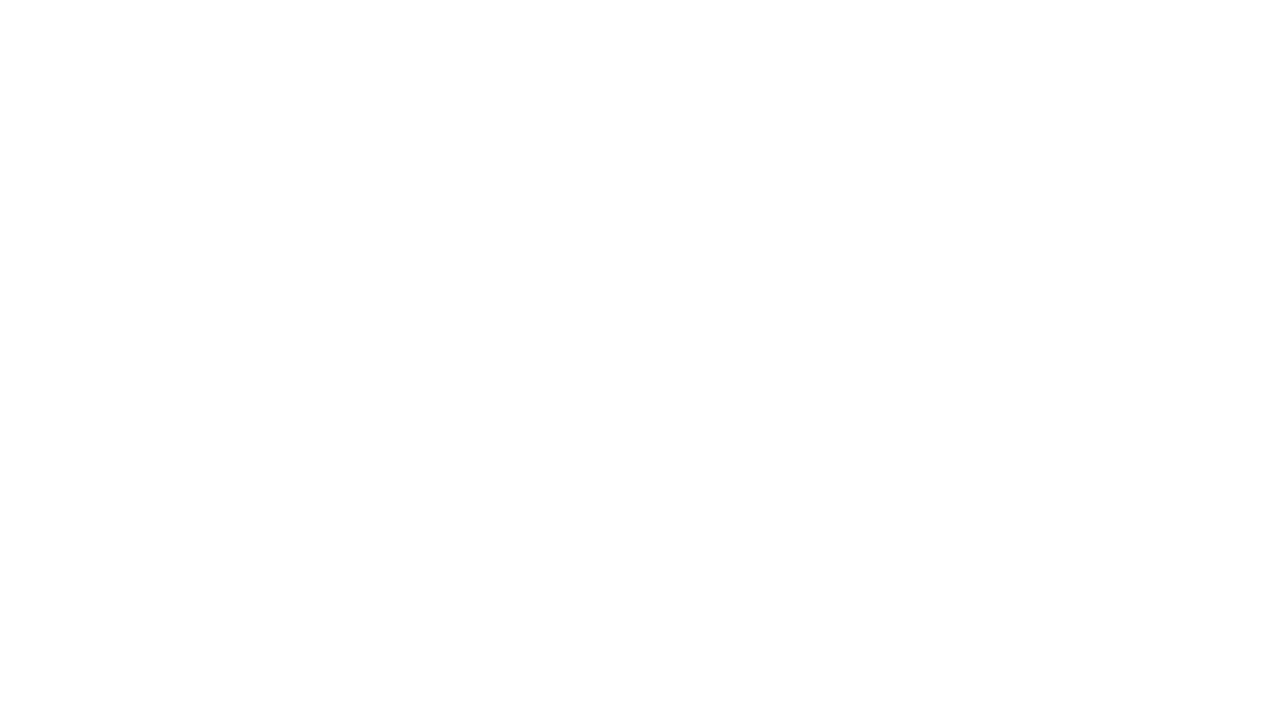

Navigated to Rahul Shetty Academy homepage in new tab
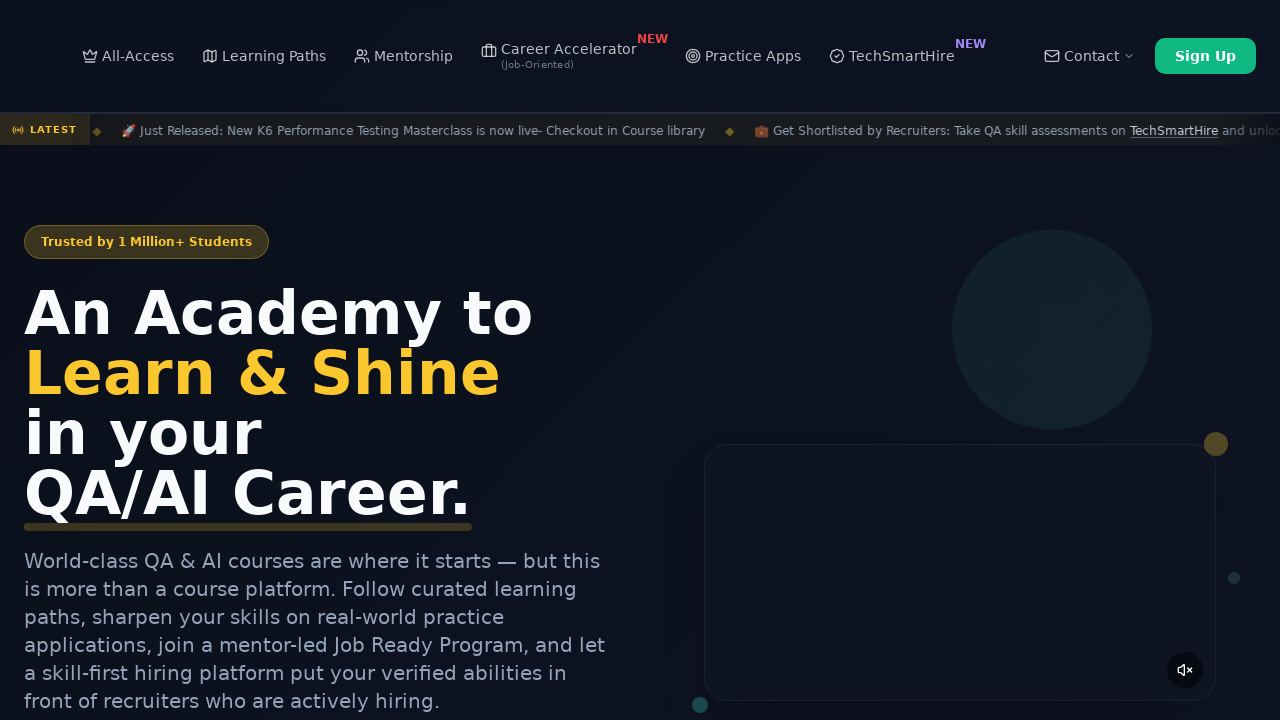

Located course links on the page
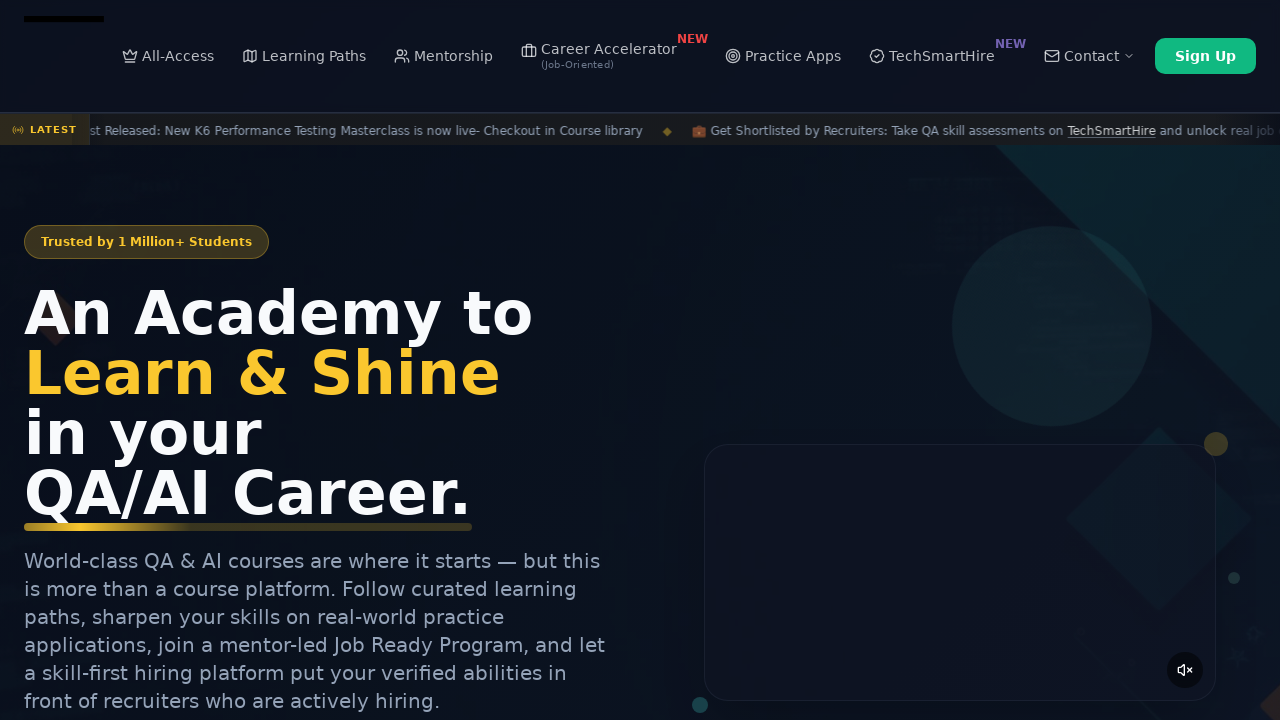

Extracted course name: 'Playwright Testing'
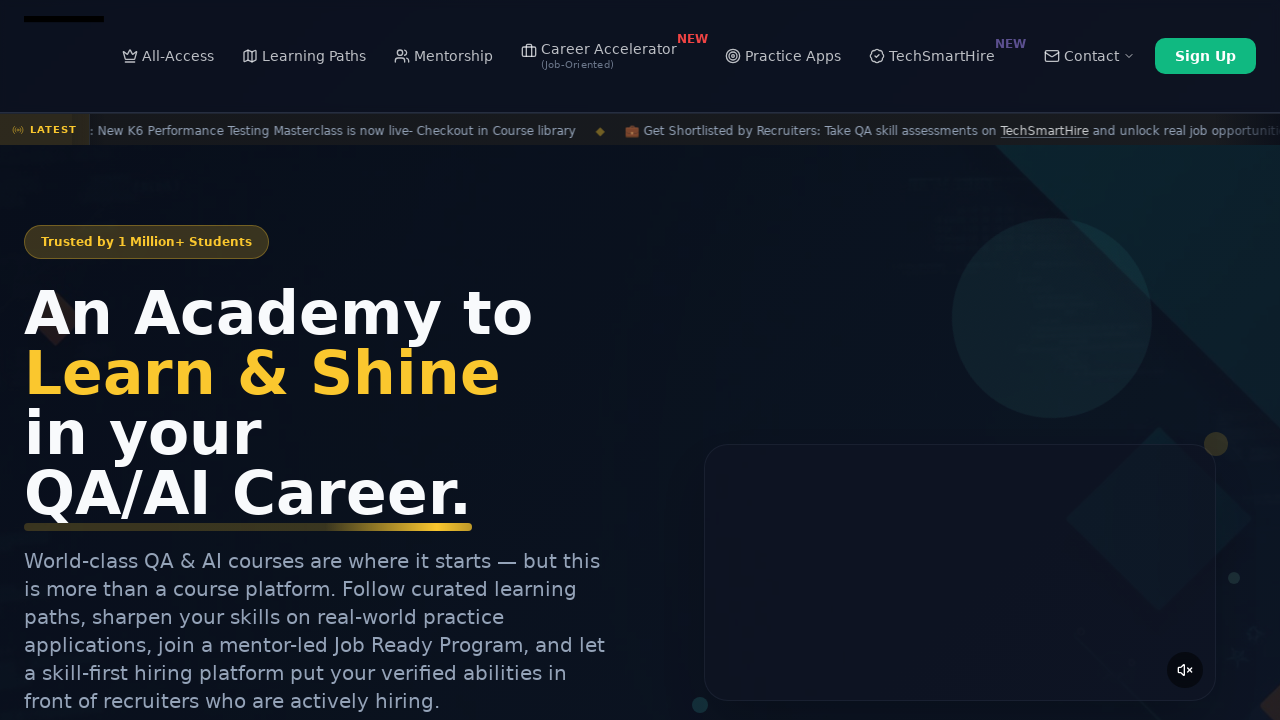

Switched back to original tab
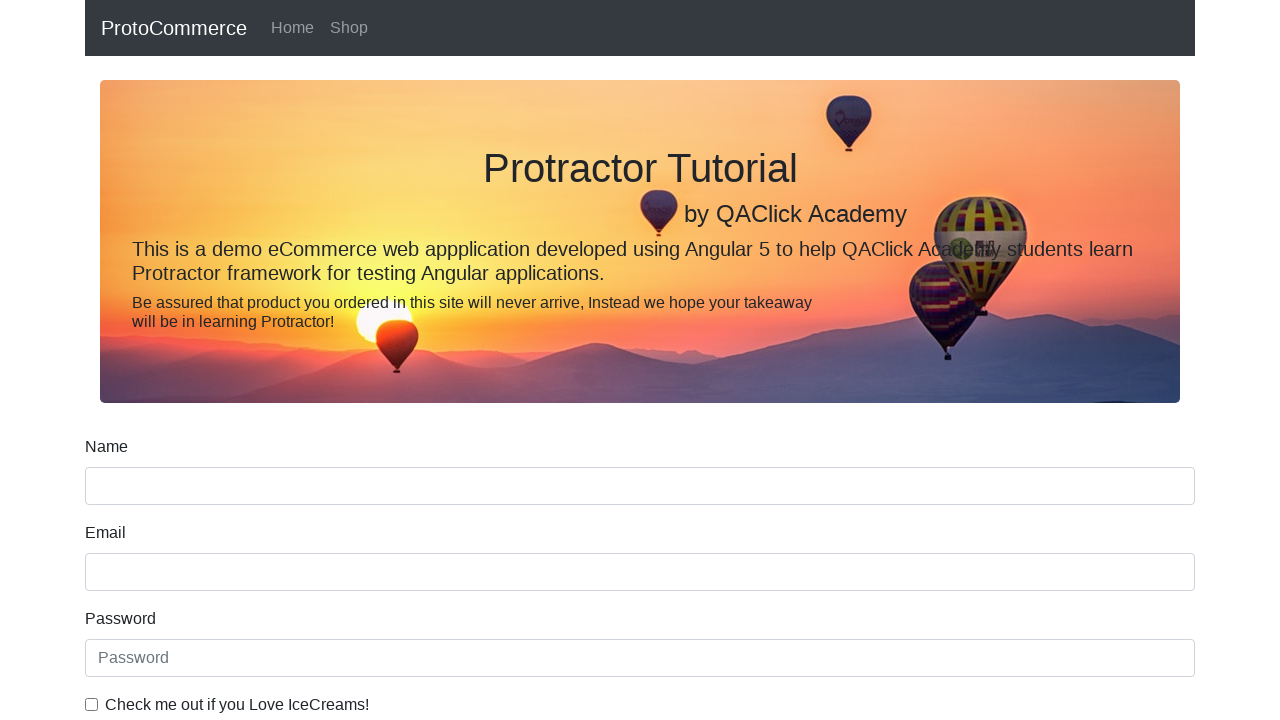

Filled name field with course name: 'Playwright Testing' on input[name='name']
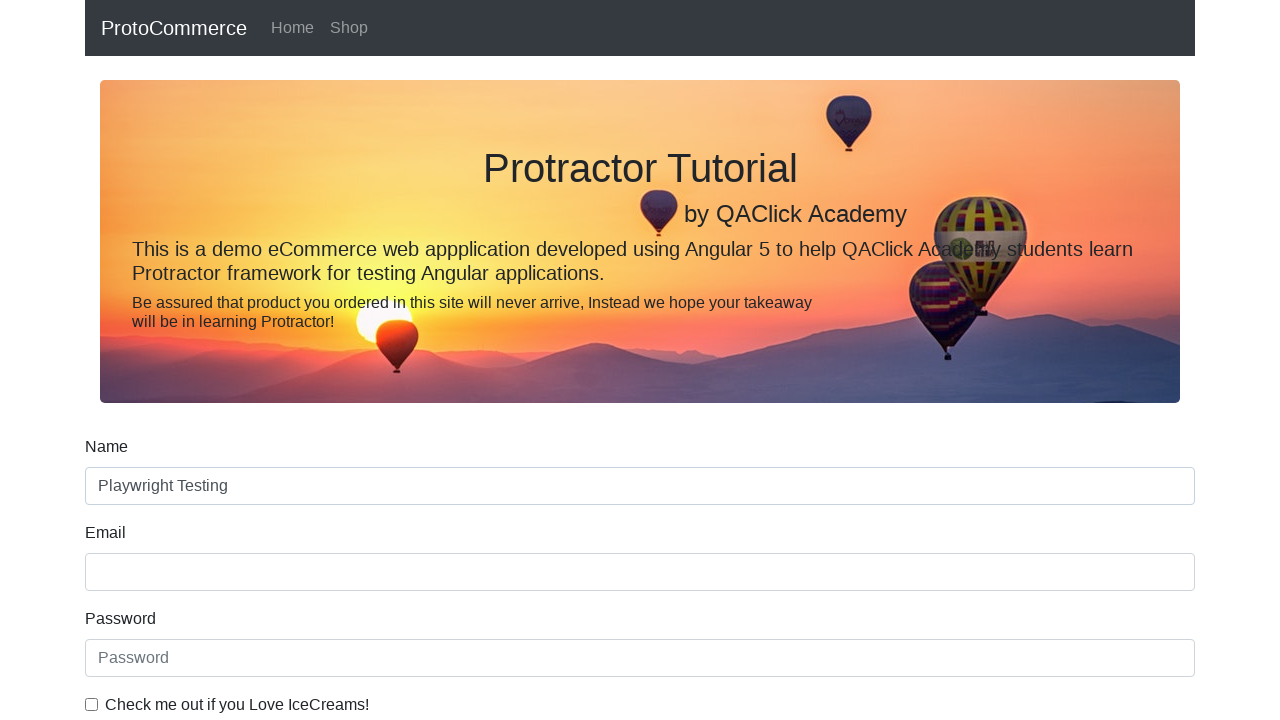

Closed the new tab
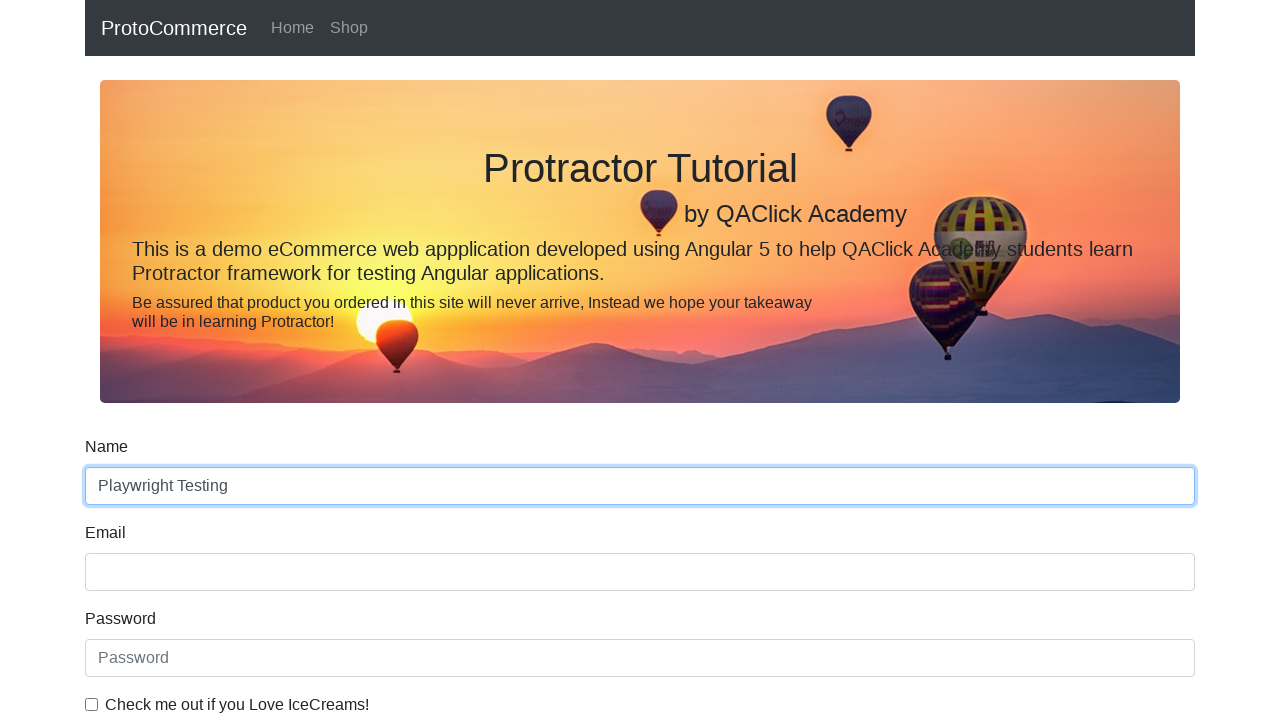

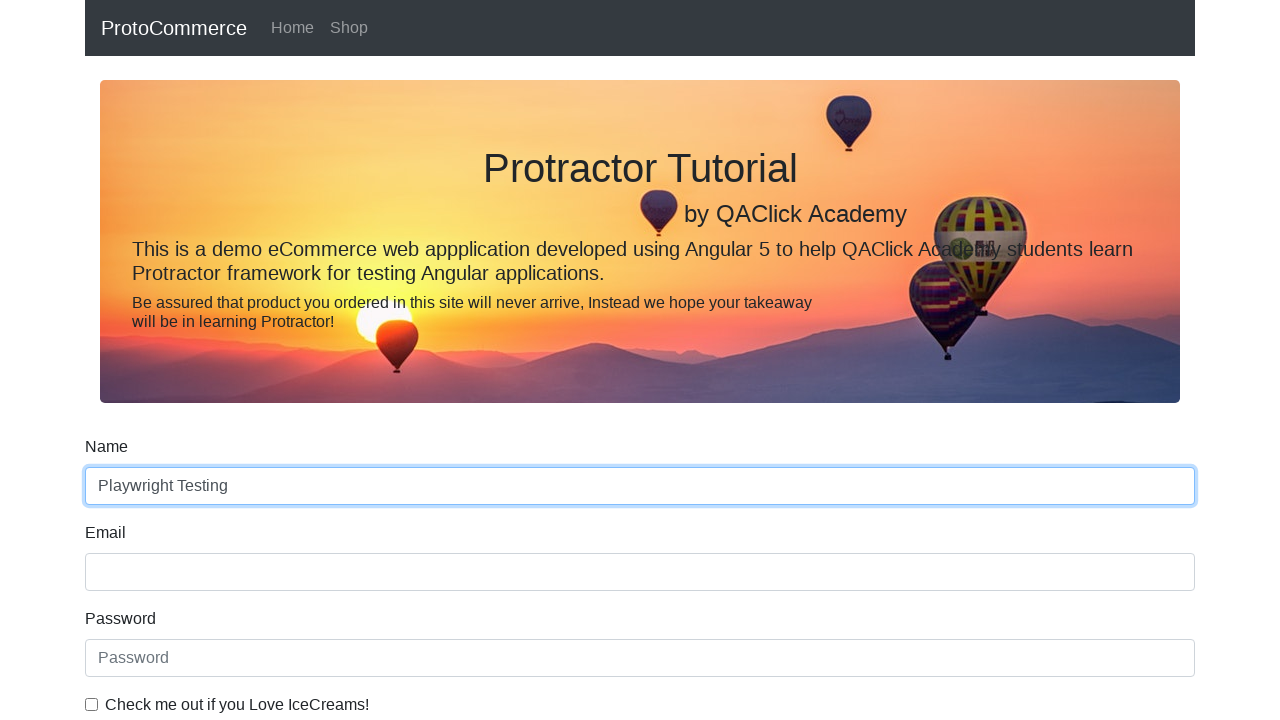